Verifies that Next.js build artifacts are present by checking for scripts with _next/static paths.

Starting URL: https://wedding-c4ztttsai-asithalkonaras-projects.vercel.app

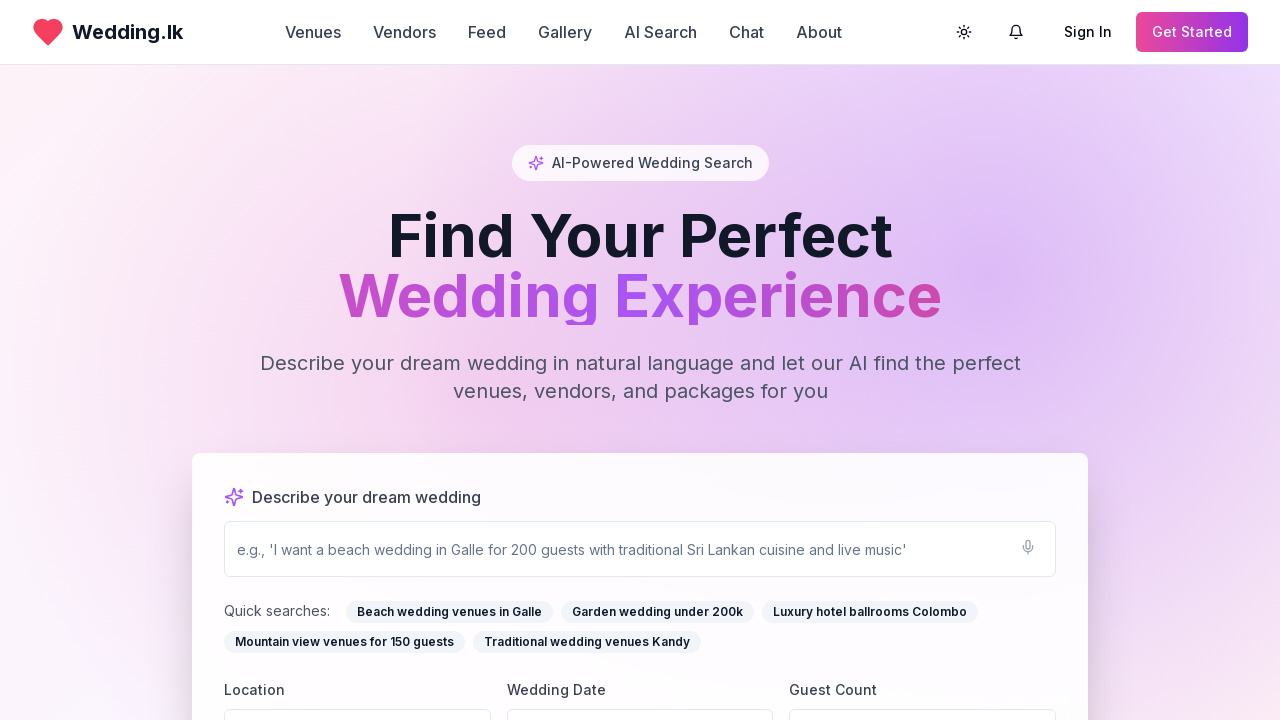

Located script tags with _next/static paths
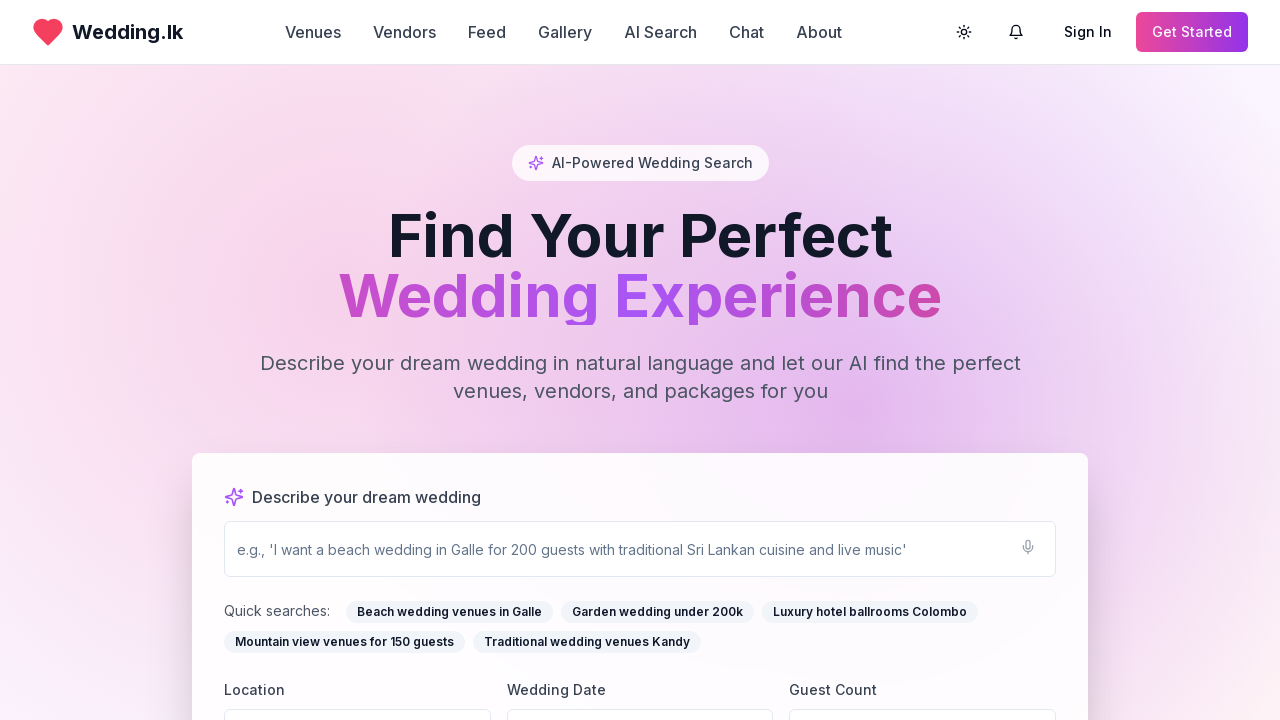

Counted 5 Next.js build artifact scripts
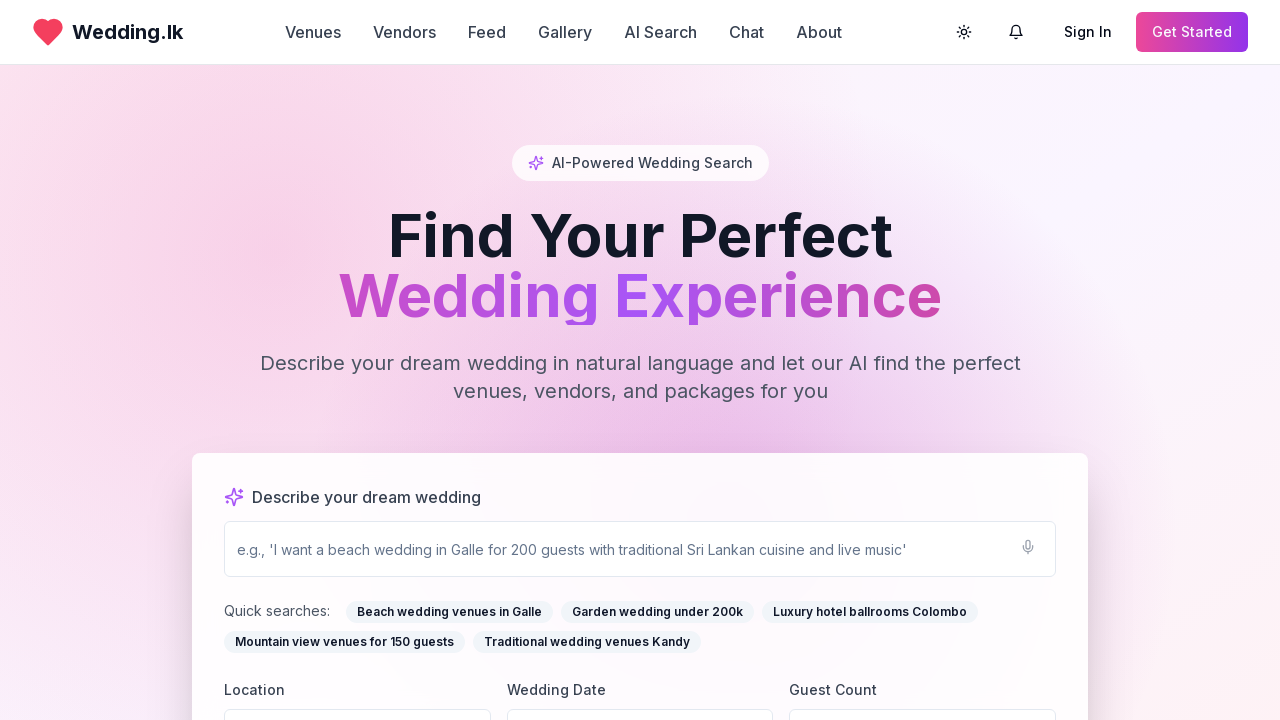

Verified Next.js build artifacts are present
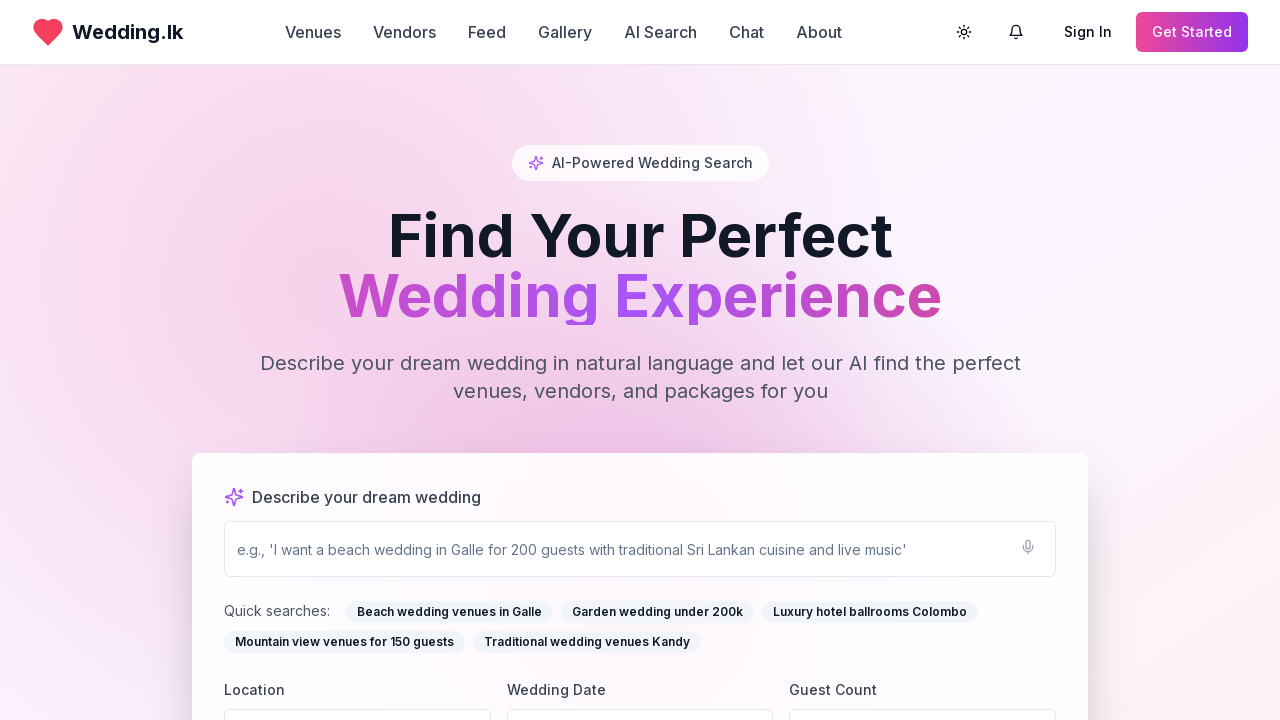

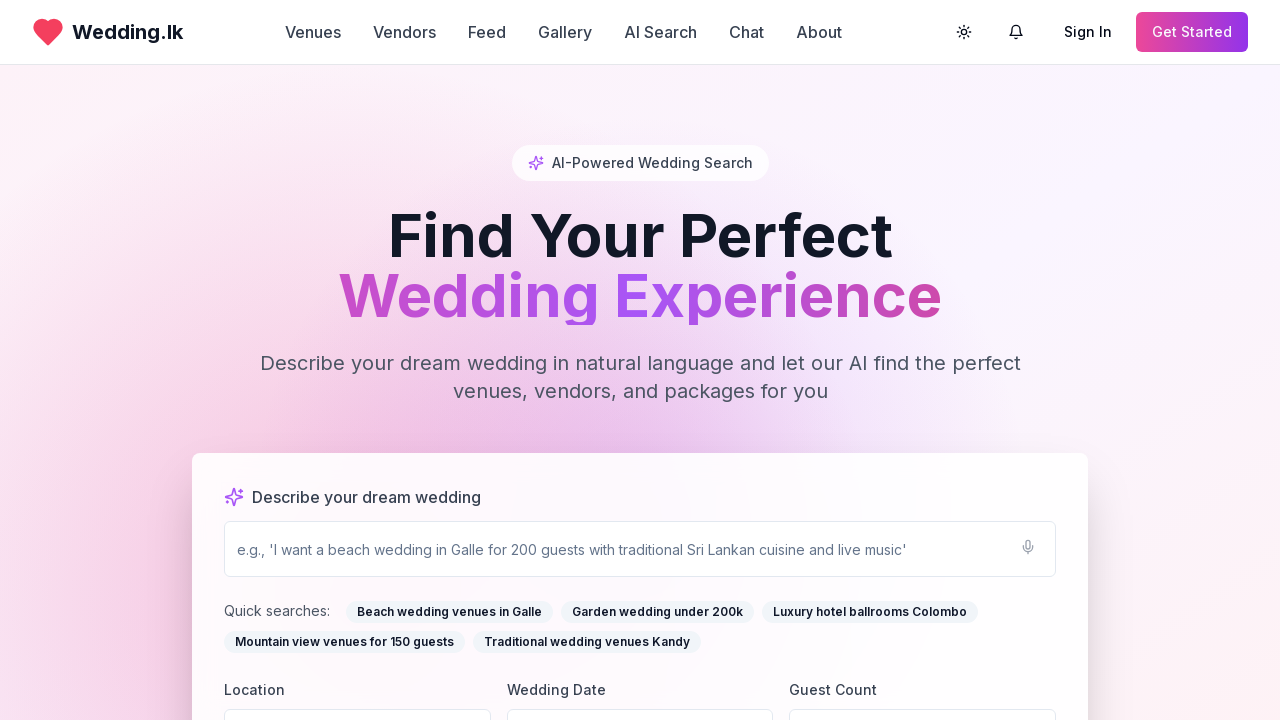